Tests the GreenKart shopping site by searching for products containing 'ca', verifying product counts, adding specific products to cart, and asserting the logo text is correct

Starting URL: https://rahulshettyacademy.com/seleniumPractise/#/

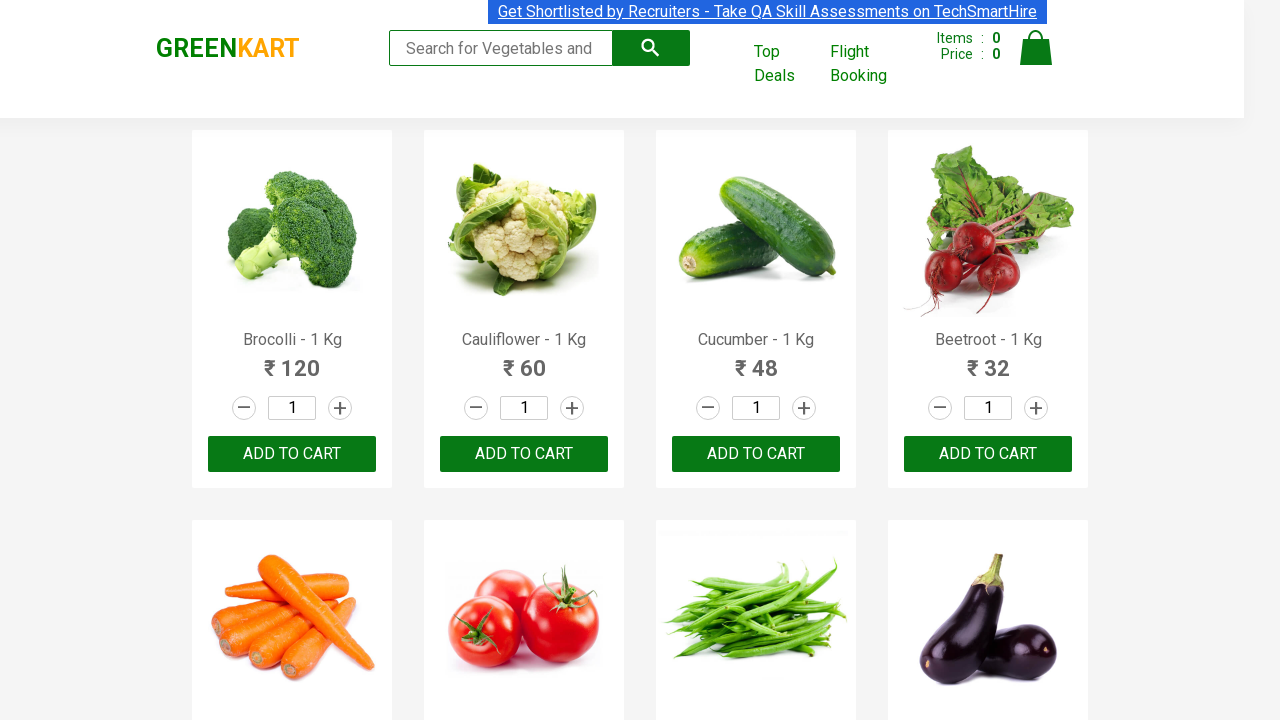

Typed 'ca' in the search box on .search-keyword
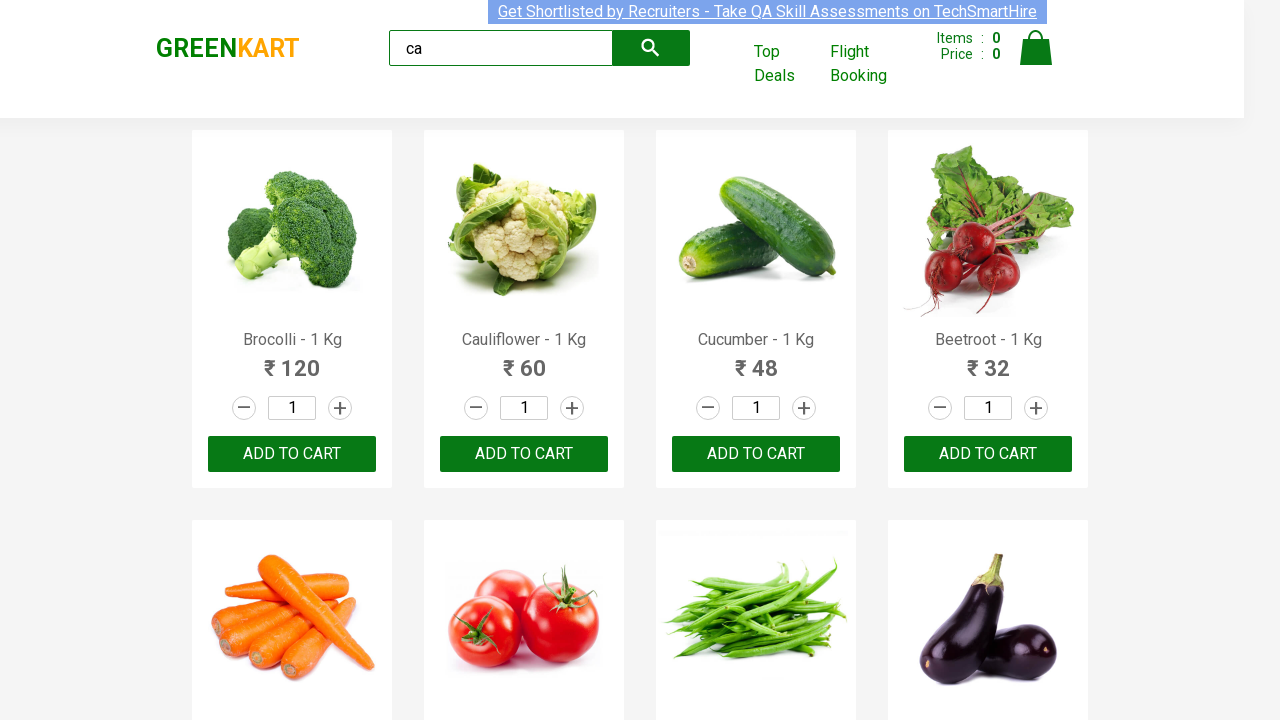

Waited 2 seconds for search results to load
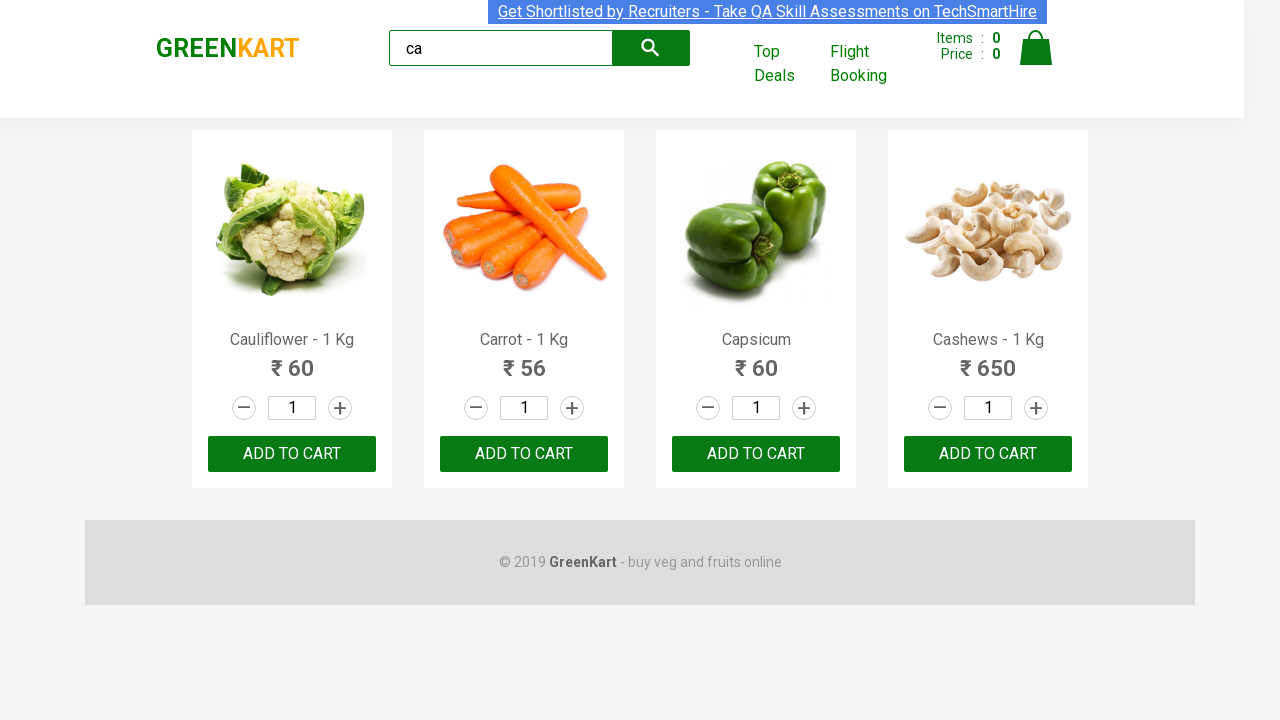

Verified product elements are displayed
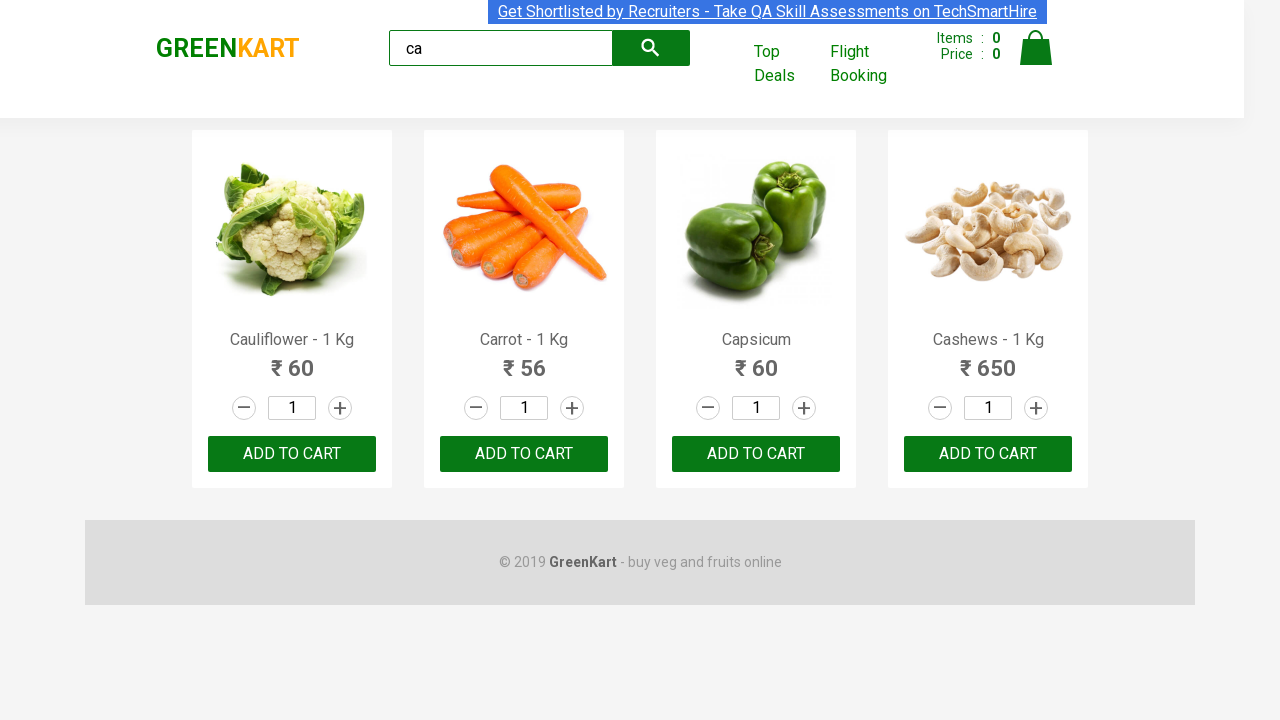

Clicked ADD TO CART button on the third product at (756, 454) on .products .product >> nth=2 >> button:has-text('ADD TO CART')
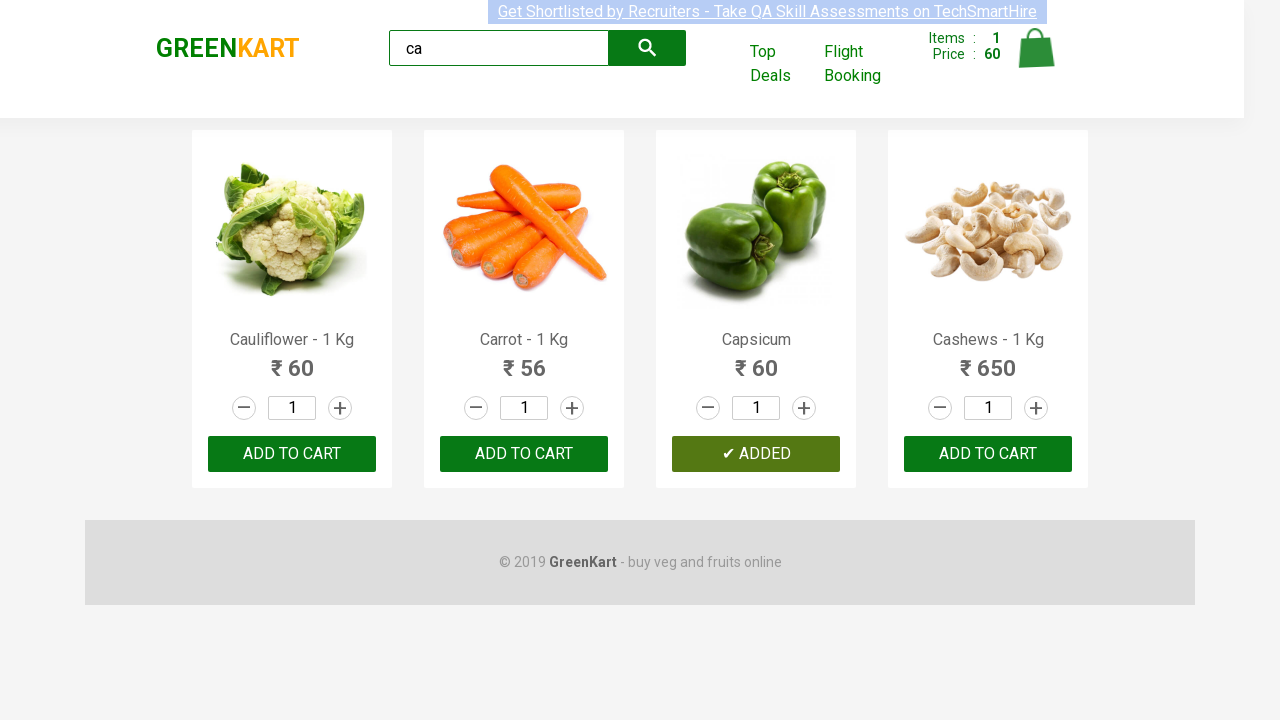

Found 4 products on the page
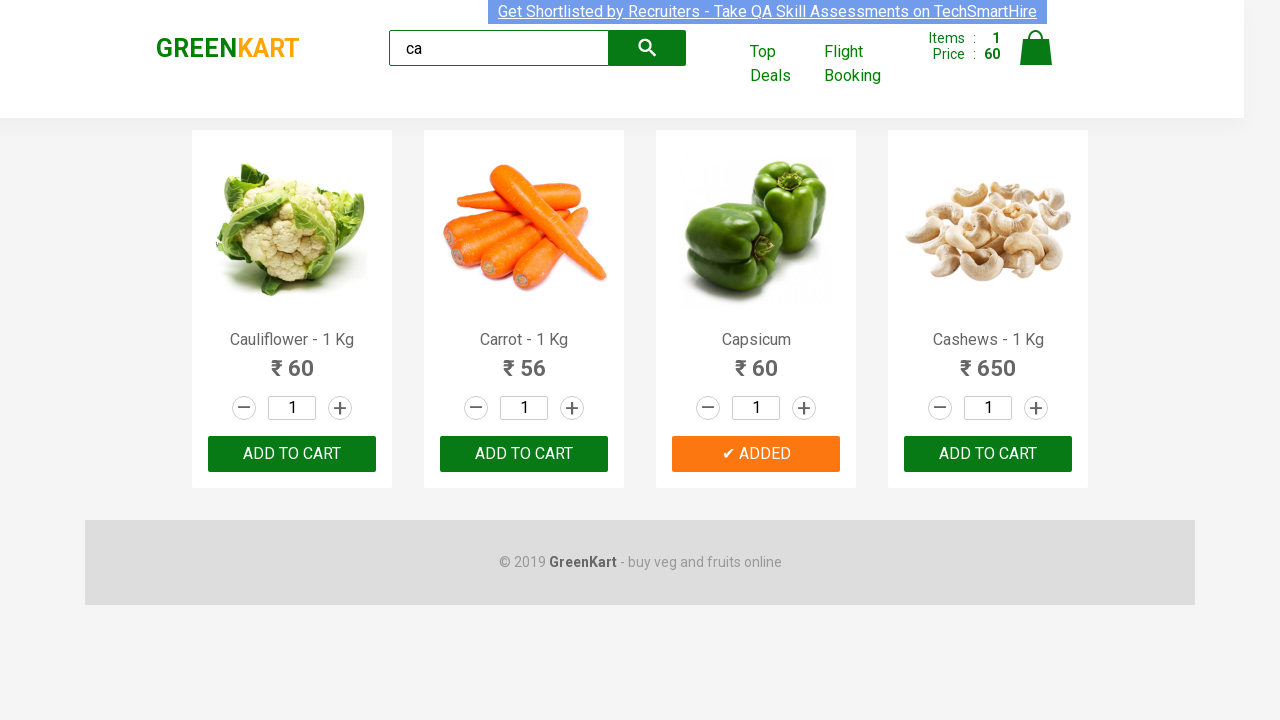

Found and clicked ADD TO CART for Cashews product at index 3 at (988, 454) on .products .product >> nth=3 >> button
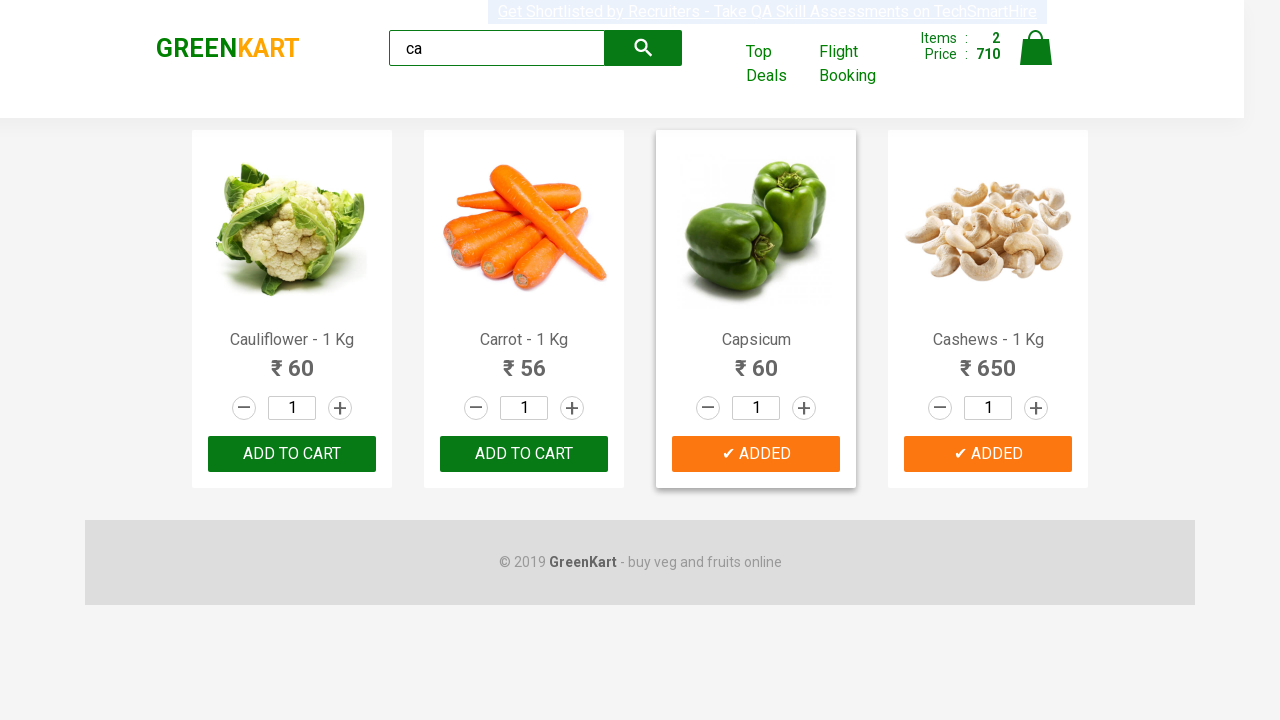

Logo element loaded and is visible
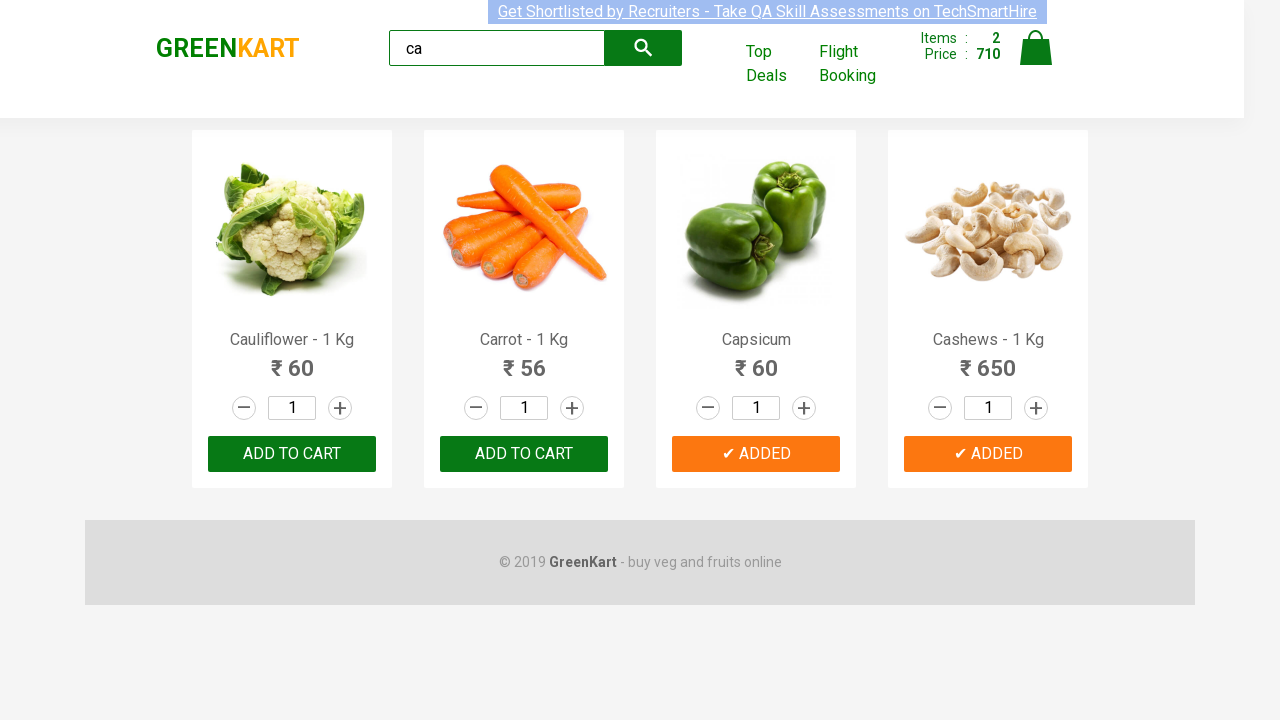

Verified logo text is 'GREENKART'
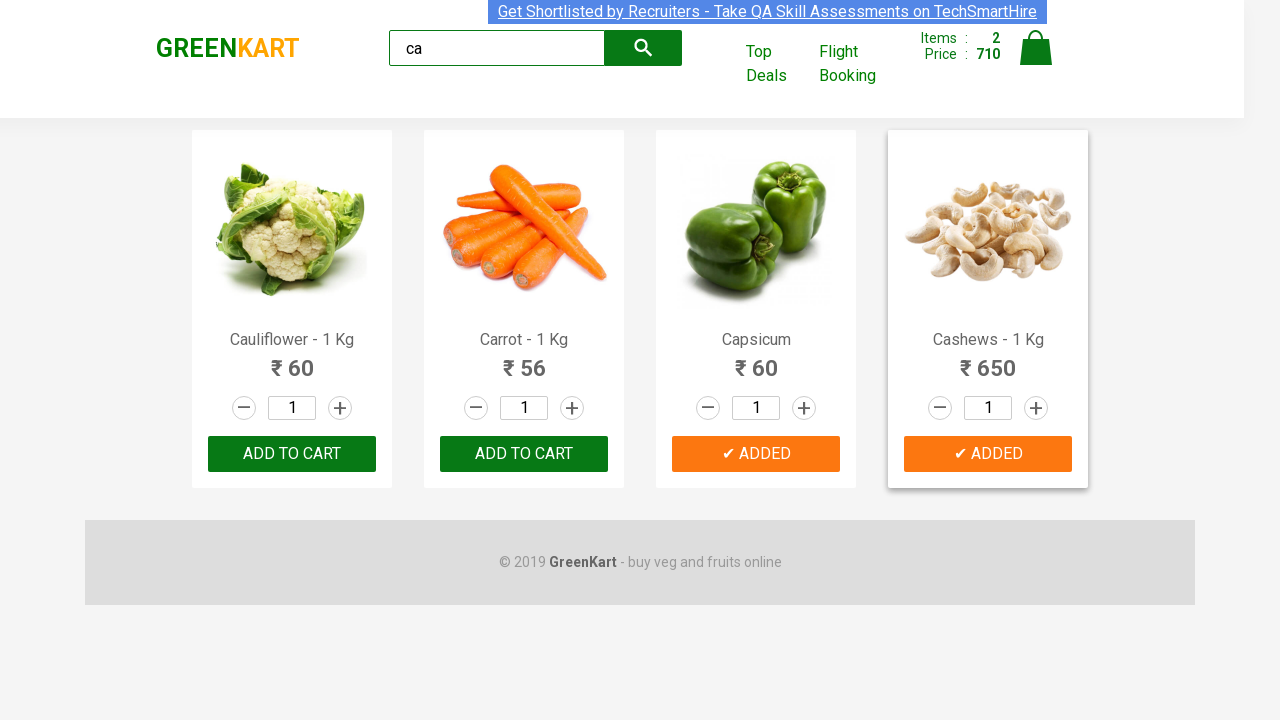

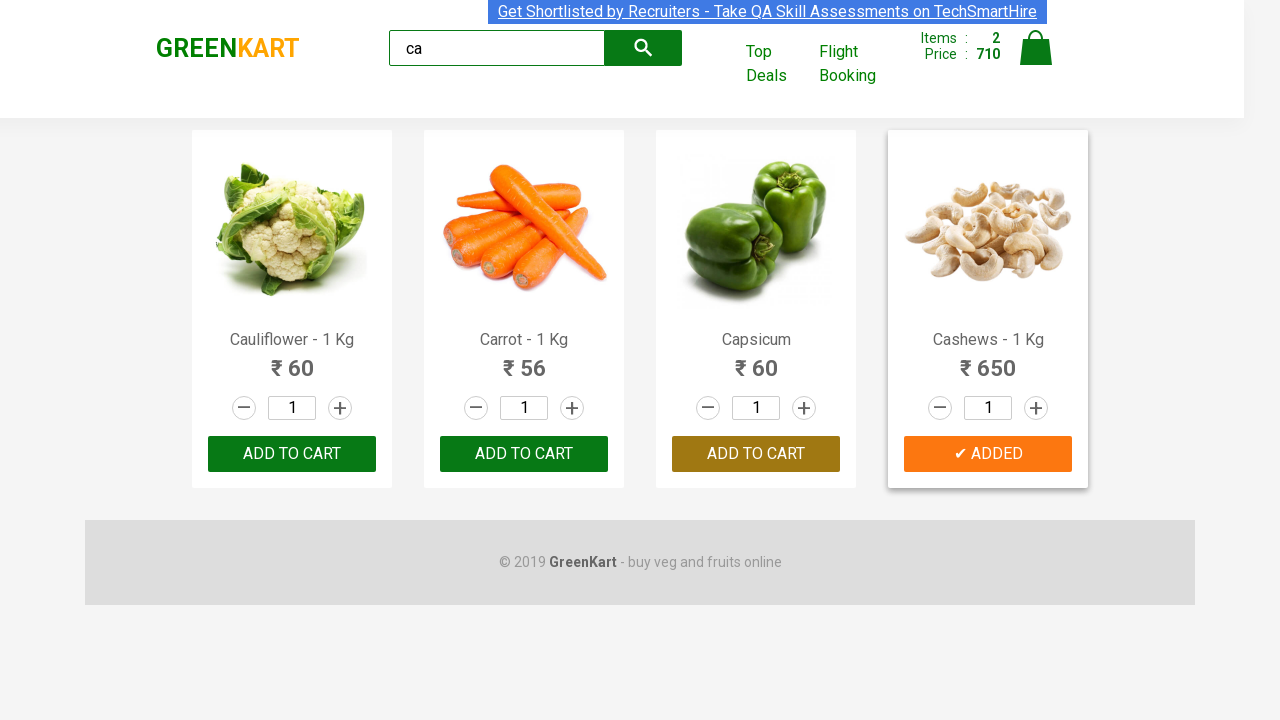